Navigates through a US embassy visa appointment form by clicking through form inputs, selecting a service type radio button, accepting terms, submitting the form, and then selecting the next month on the calendar to view availability.

Starting URL: https://evisaforms.state.gov/acs/default.asp?postcode=LND&appcode=1

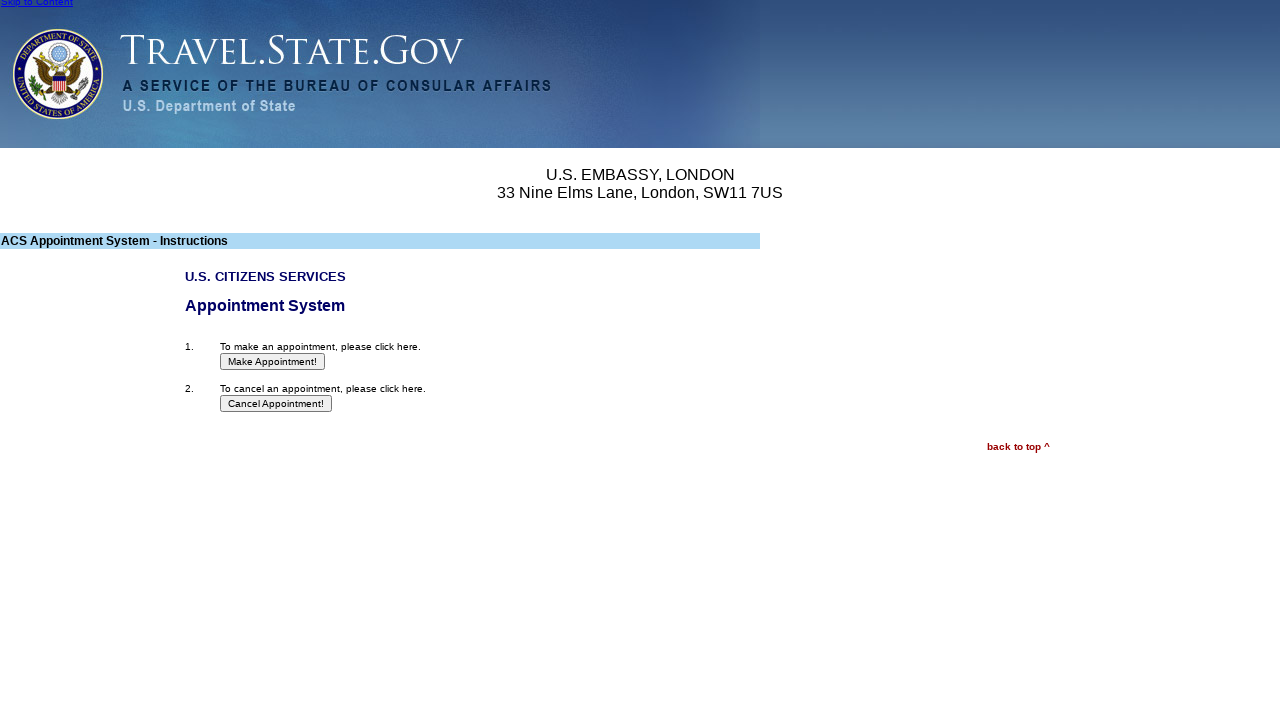

Waited for input element to load on visa appointment form
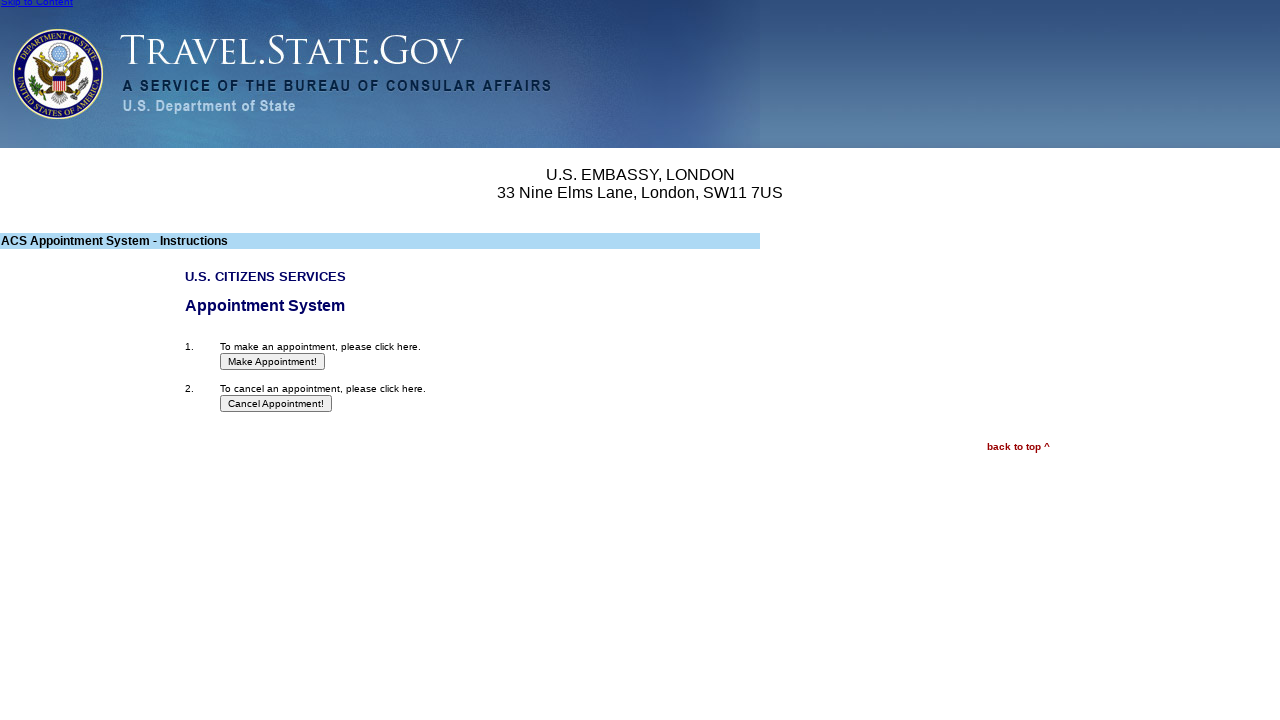

Clicked first input button on form at (273, 362) on input
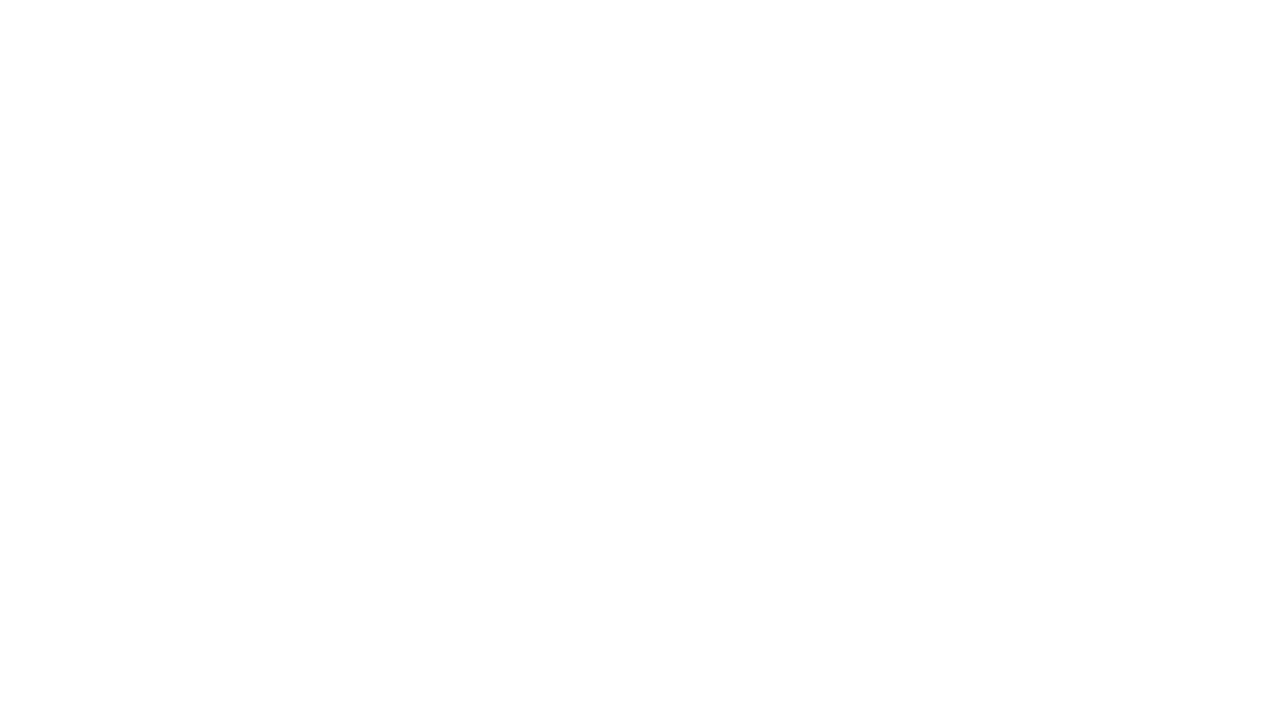

Waited 3 seconds for form to process
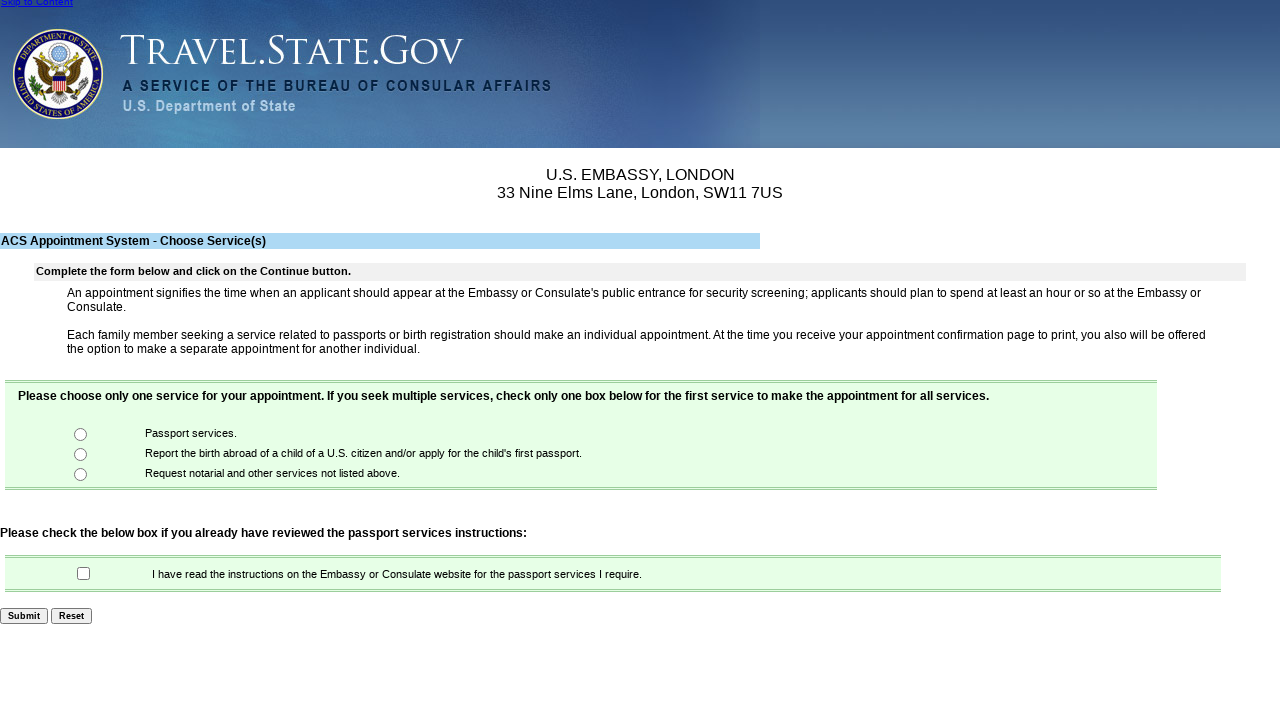

Selected service type radio button (02B - passport services) at (81, 454) on input[value='02B']
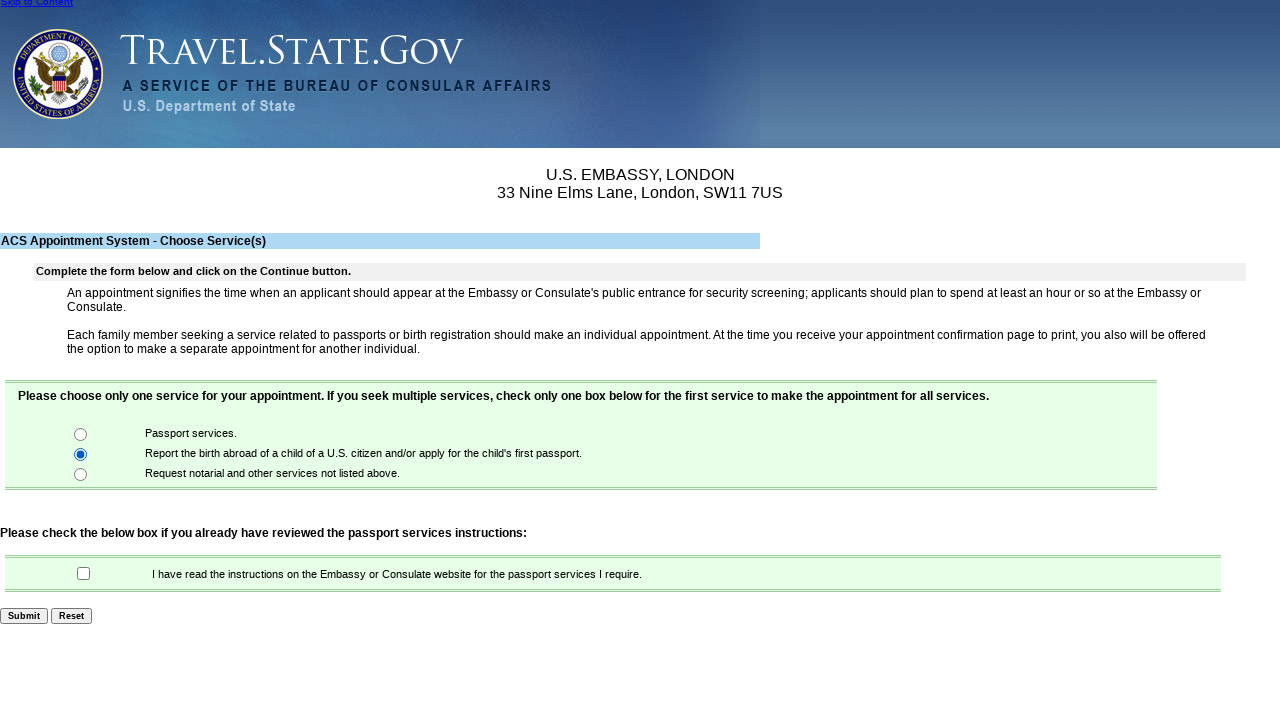

Clicked terms and conditions checkbox at (84, 574) on input[name='chkbox01']
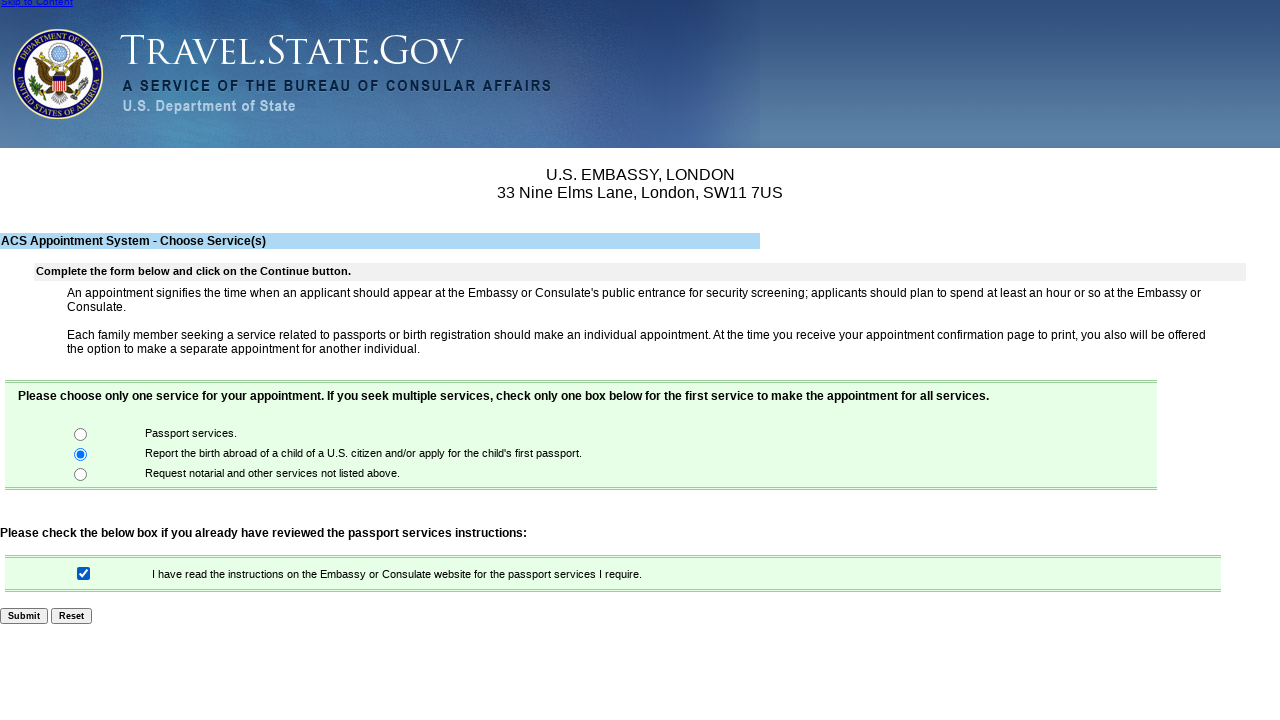

Clicked form submit button at (24, 616) on input[type='submit']
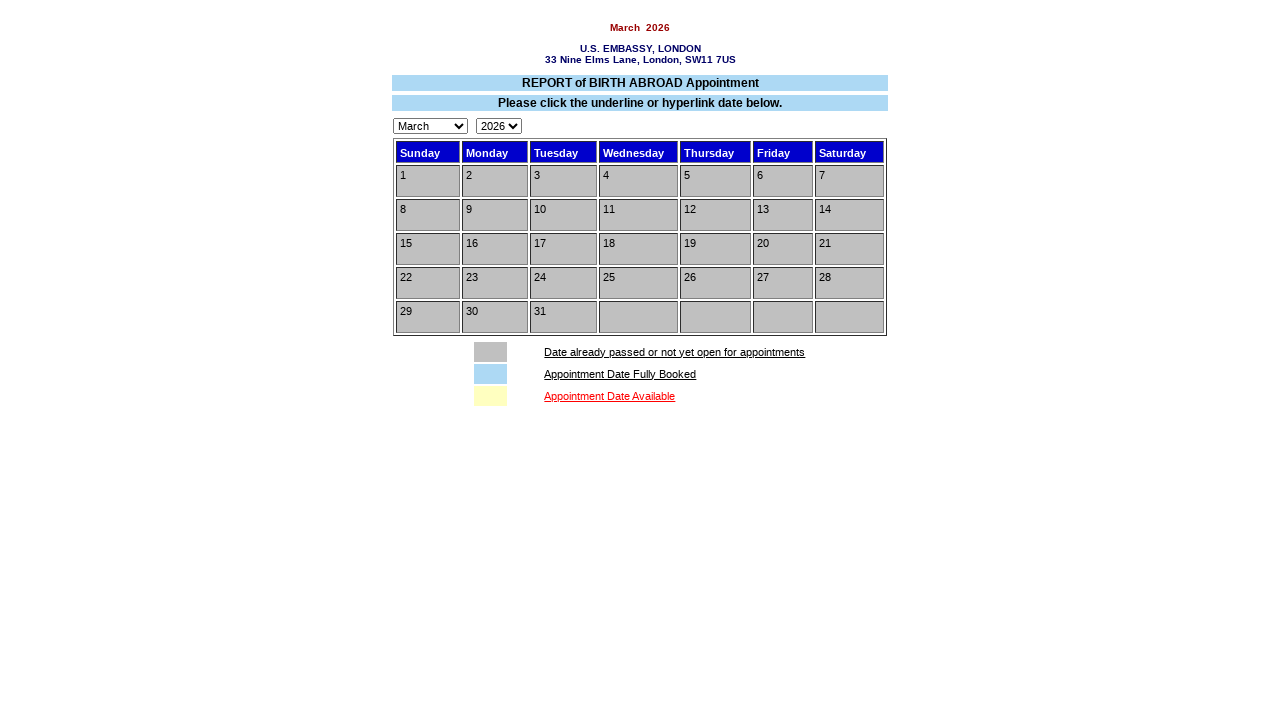

Waited for calendar selector to load
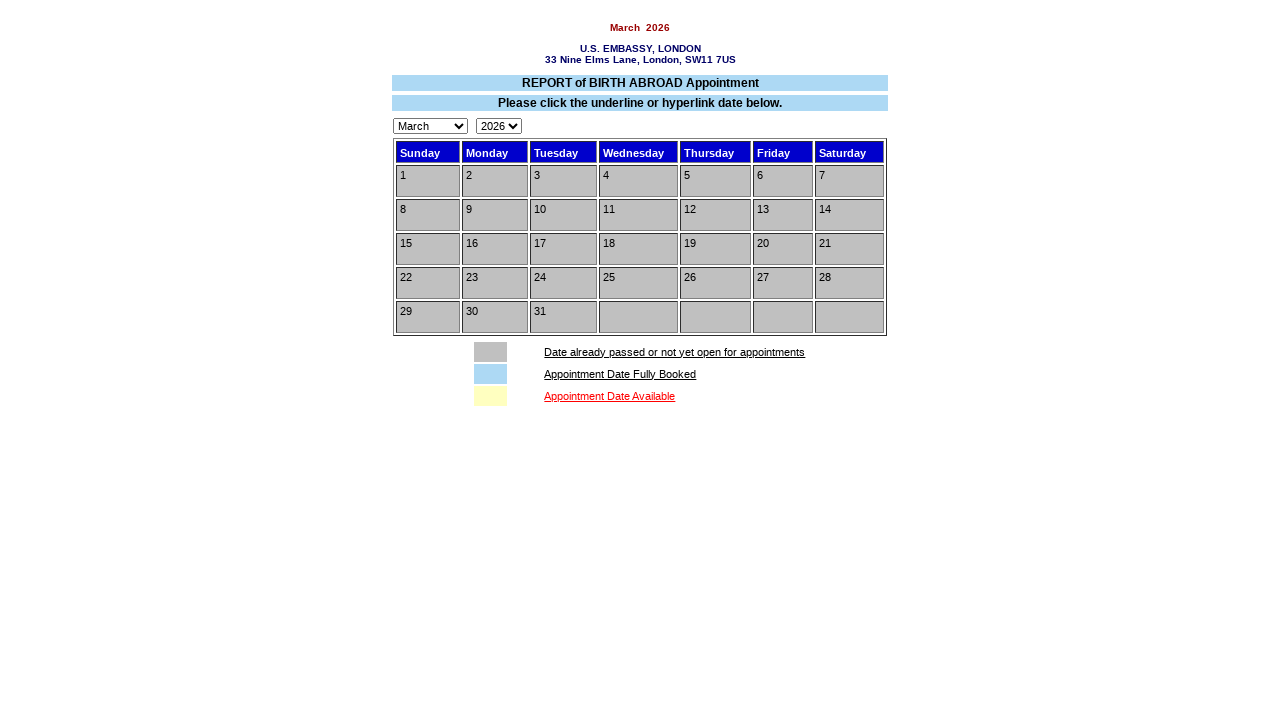

Waited 2 seconds for calendar page to fully load
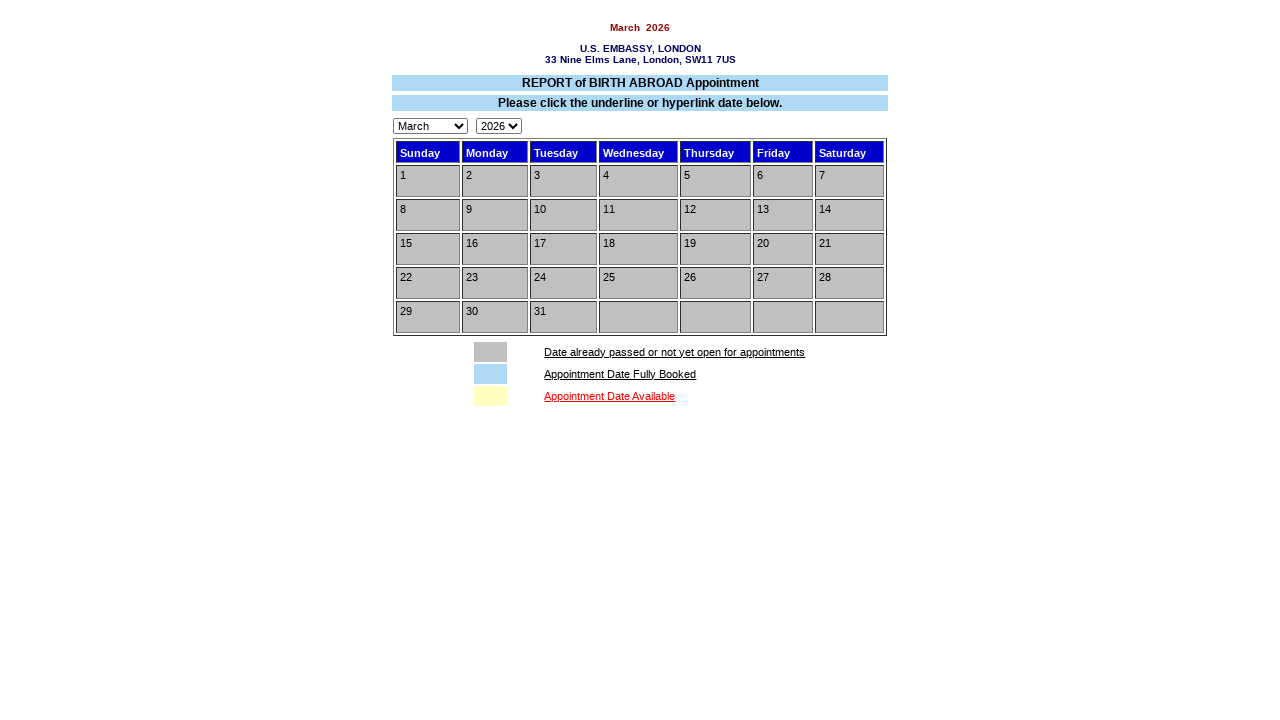

Selected next month (4) from calendar dropdown on #Select1
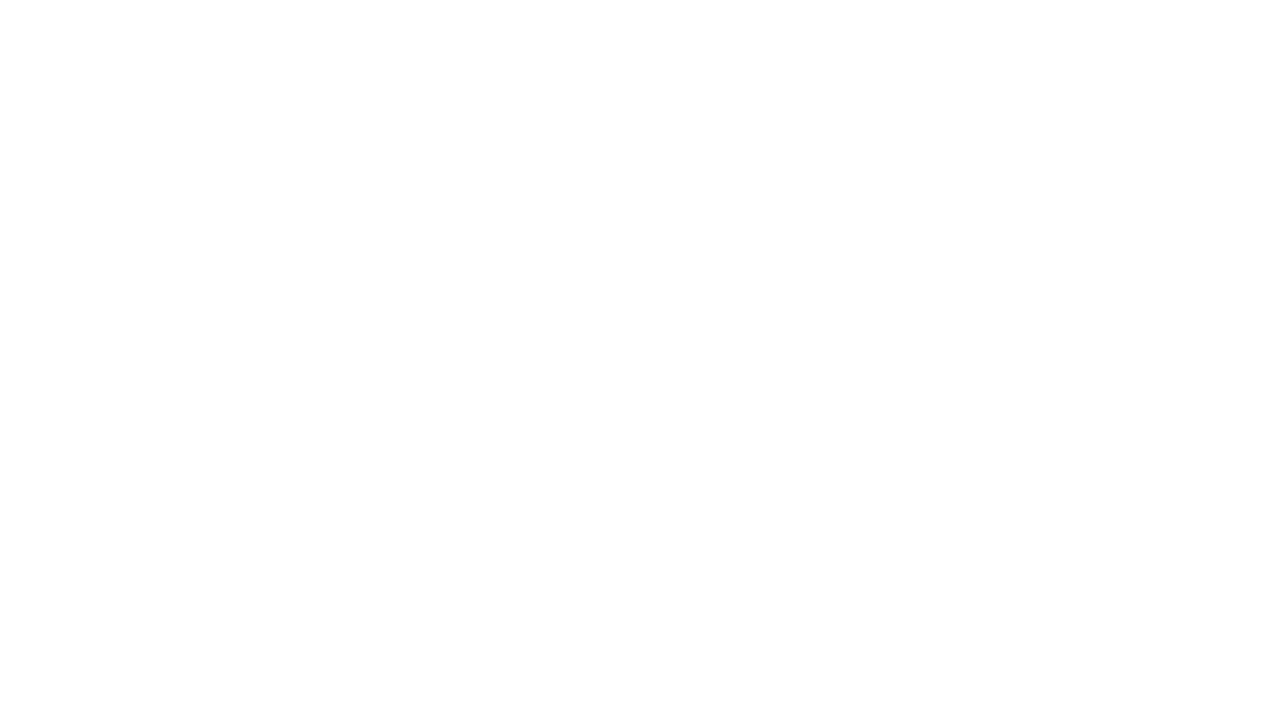

Waited for calendar table to update with availability
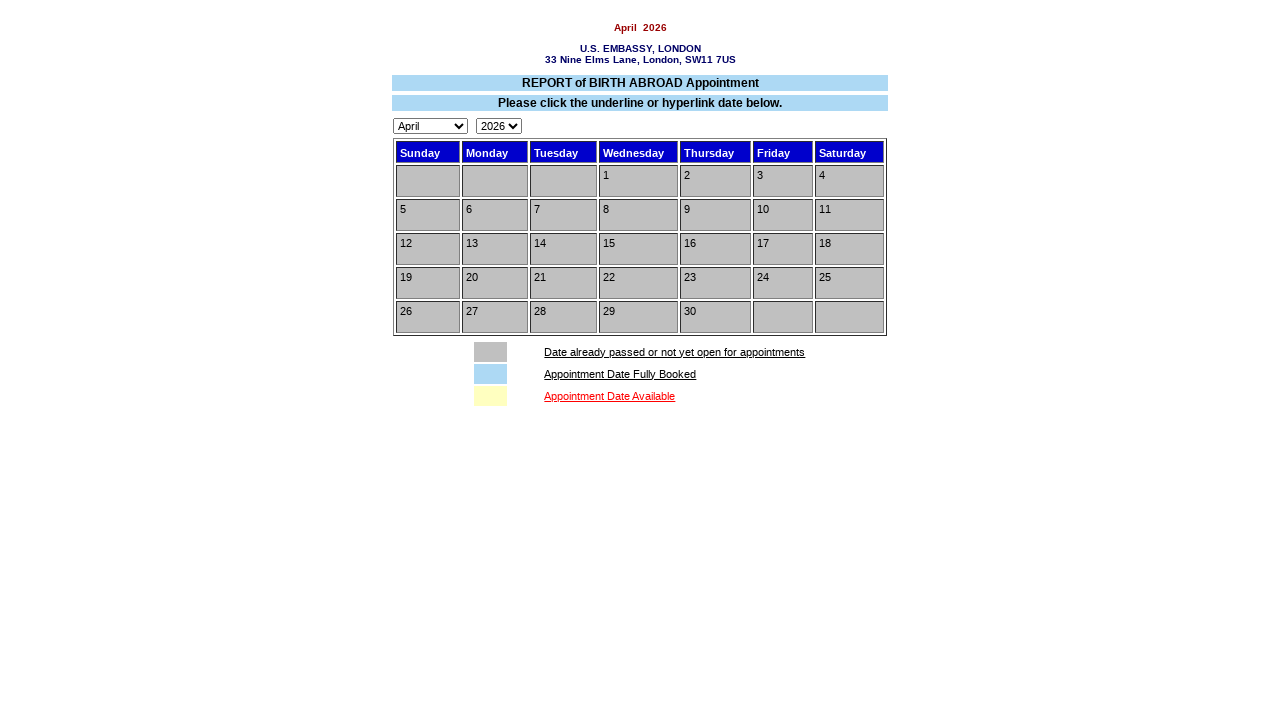

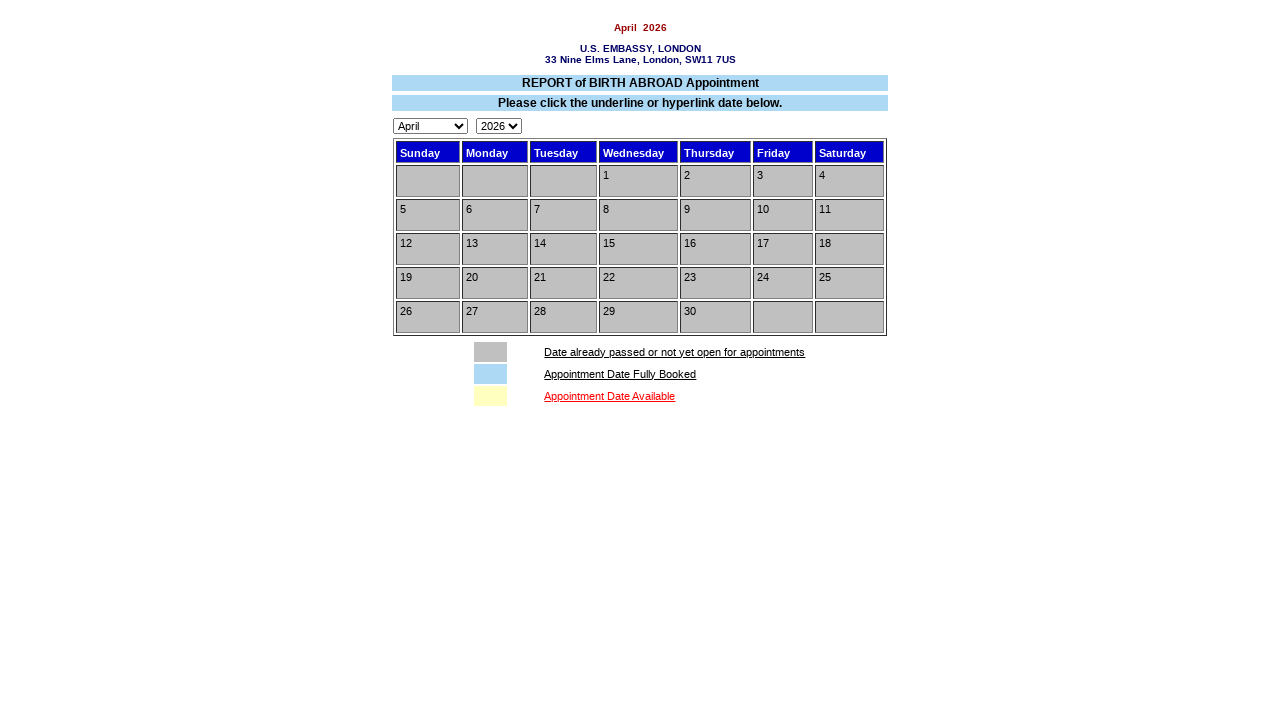